Navigates to Zillow real estate website and maximizes the browser window to verify the page loads correctly.

Starting URL: https://zillow.com

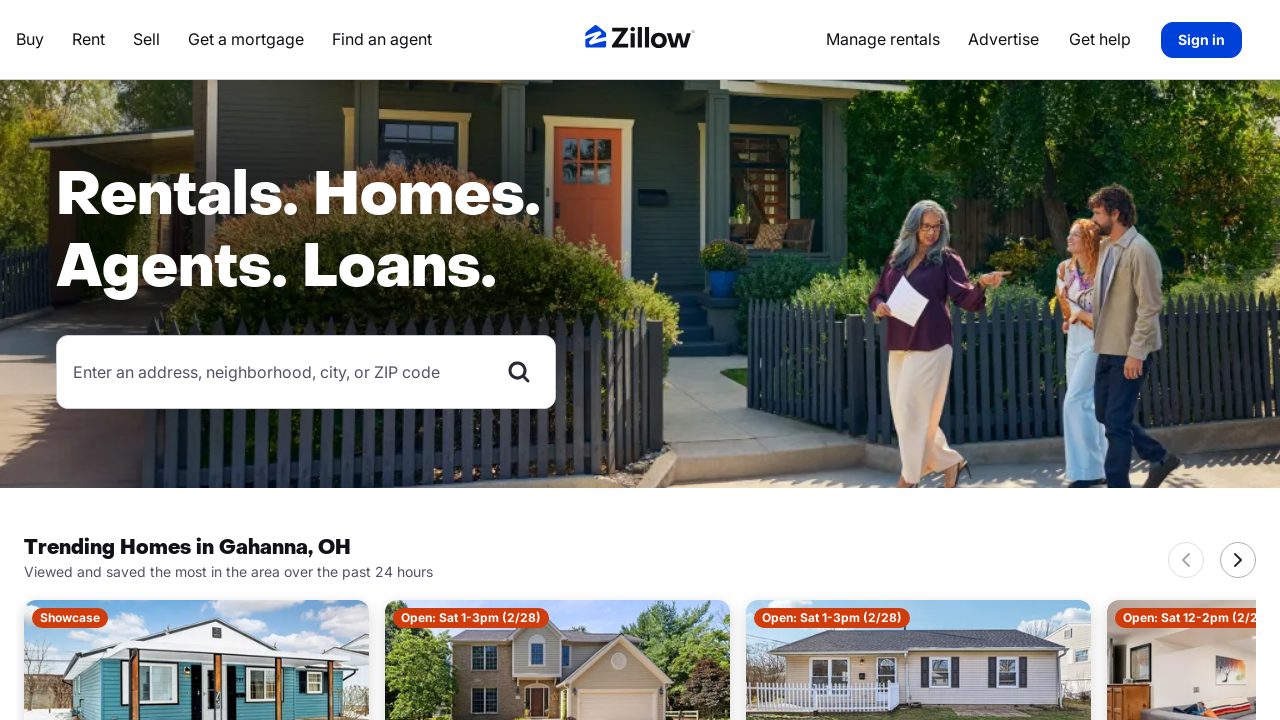

Navigated to Zillow real estate website
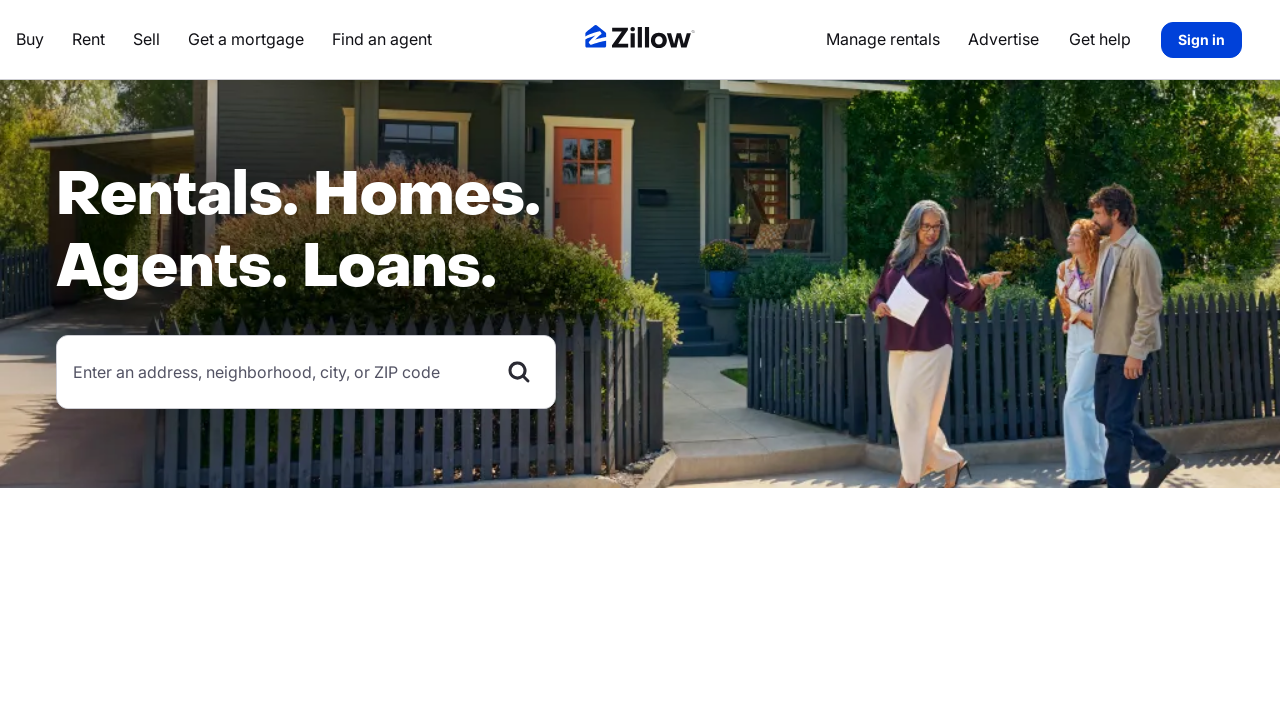

Maximized browser window to 1920x1080
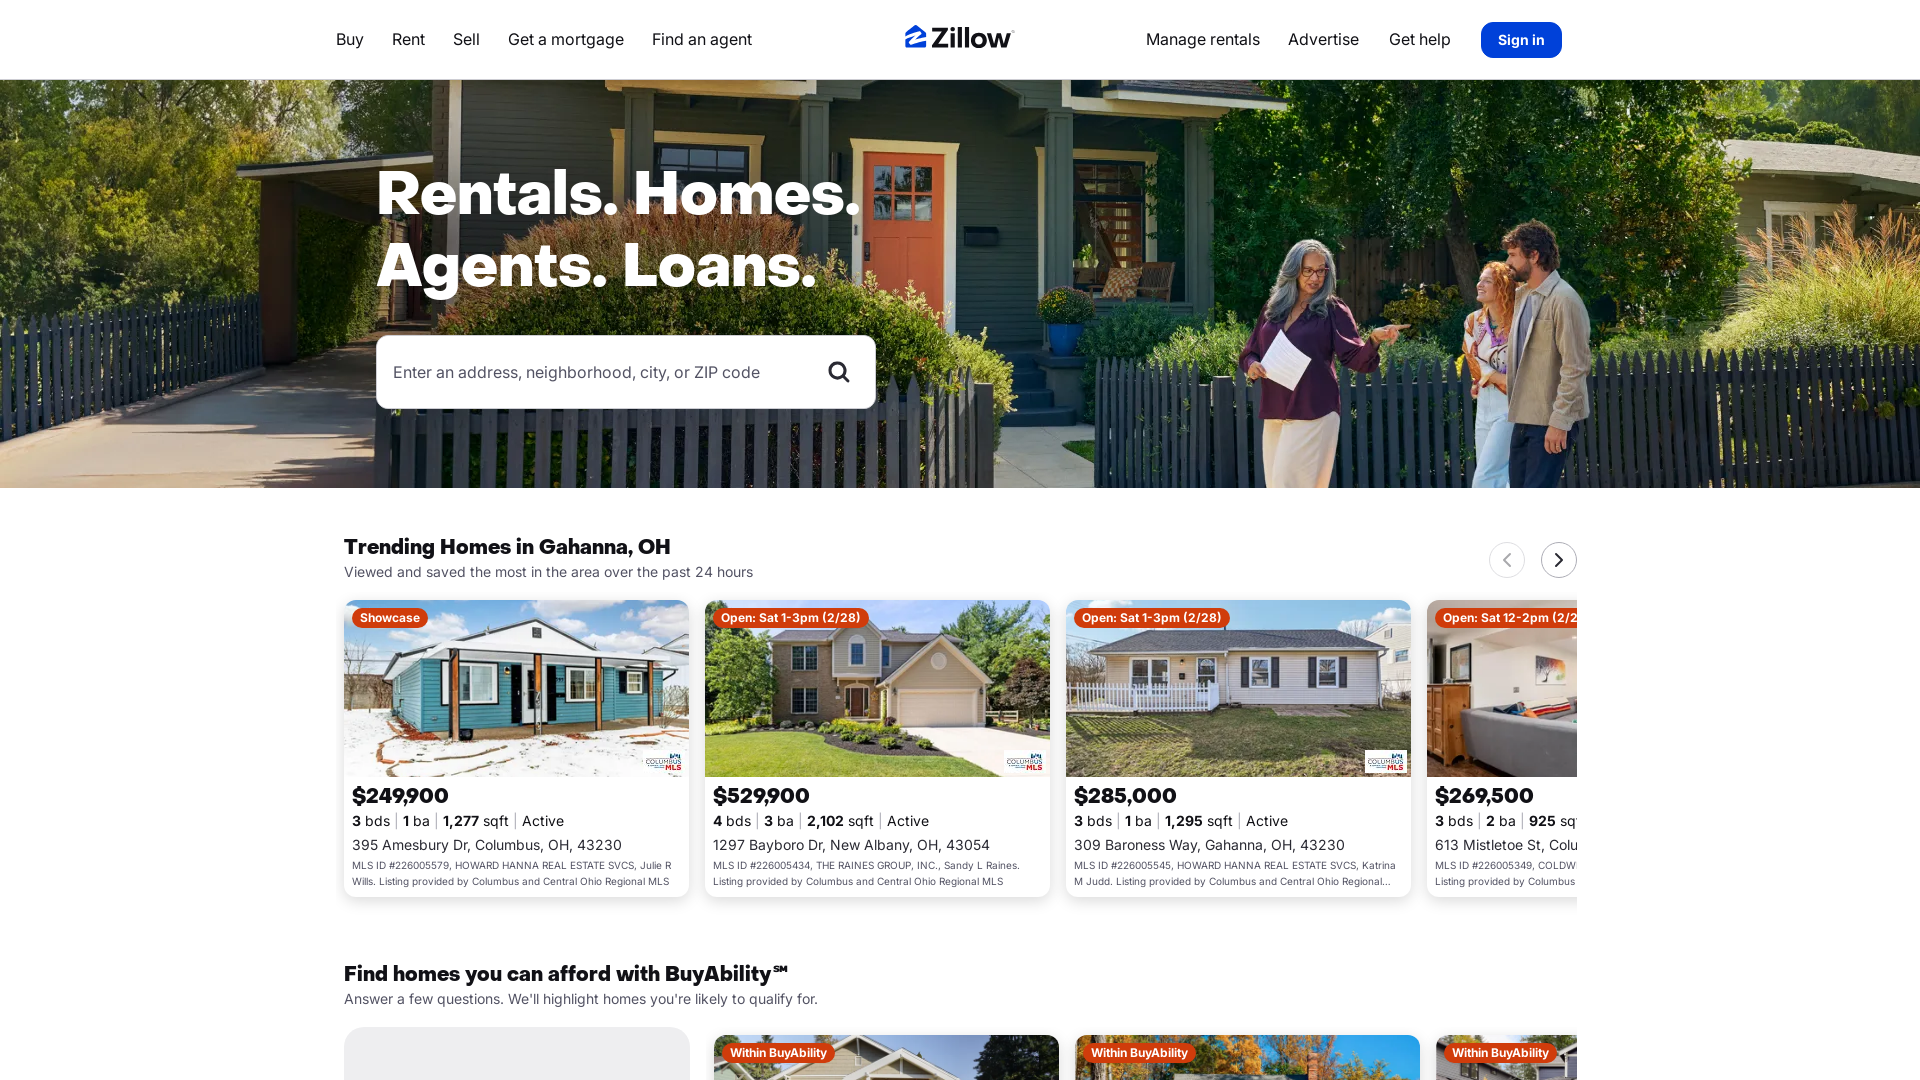

Page fully loaded - DOM content ready
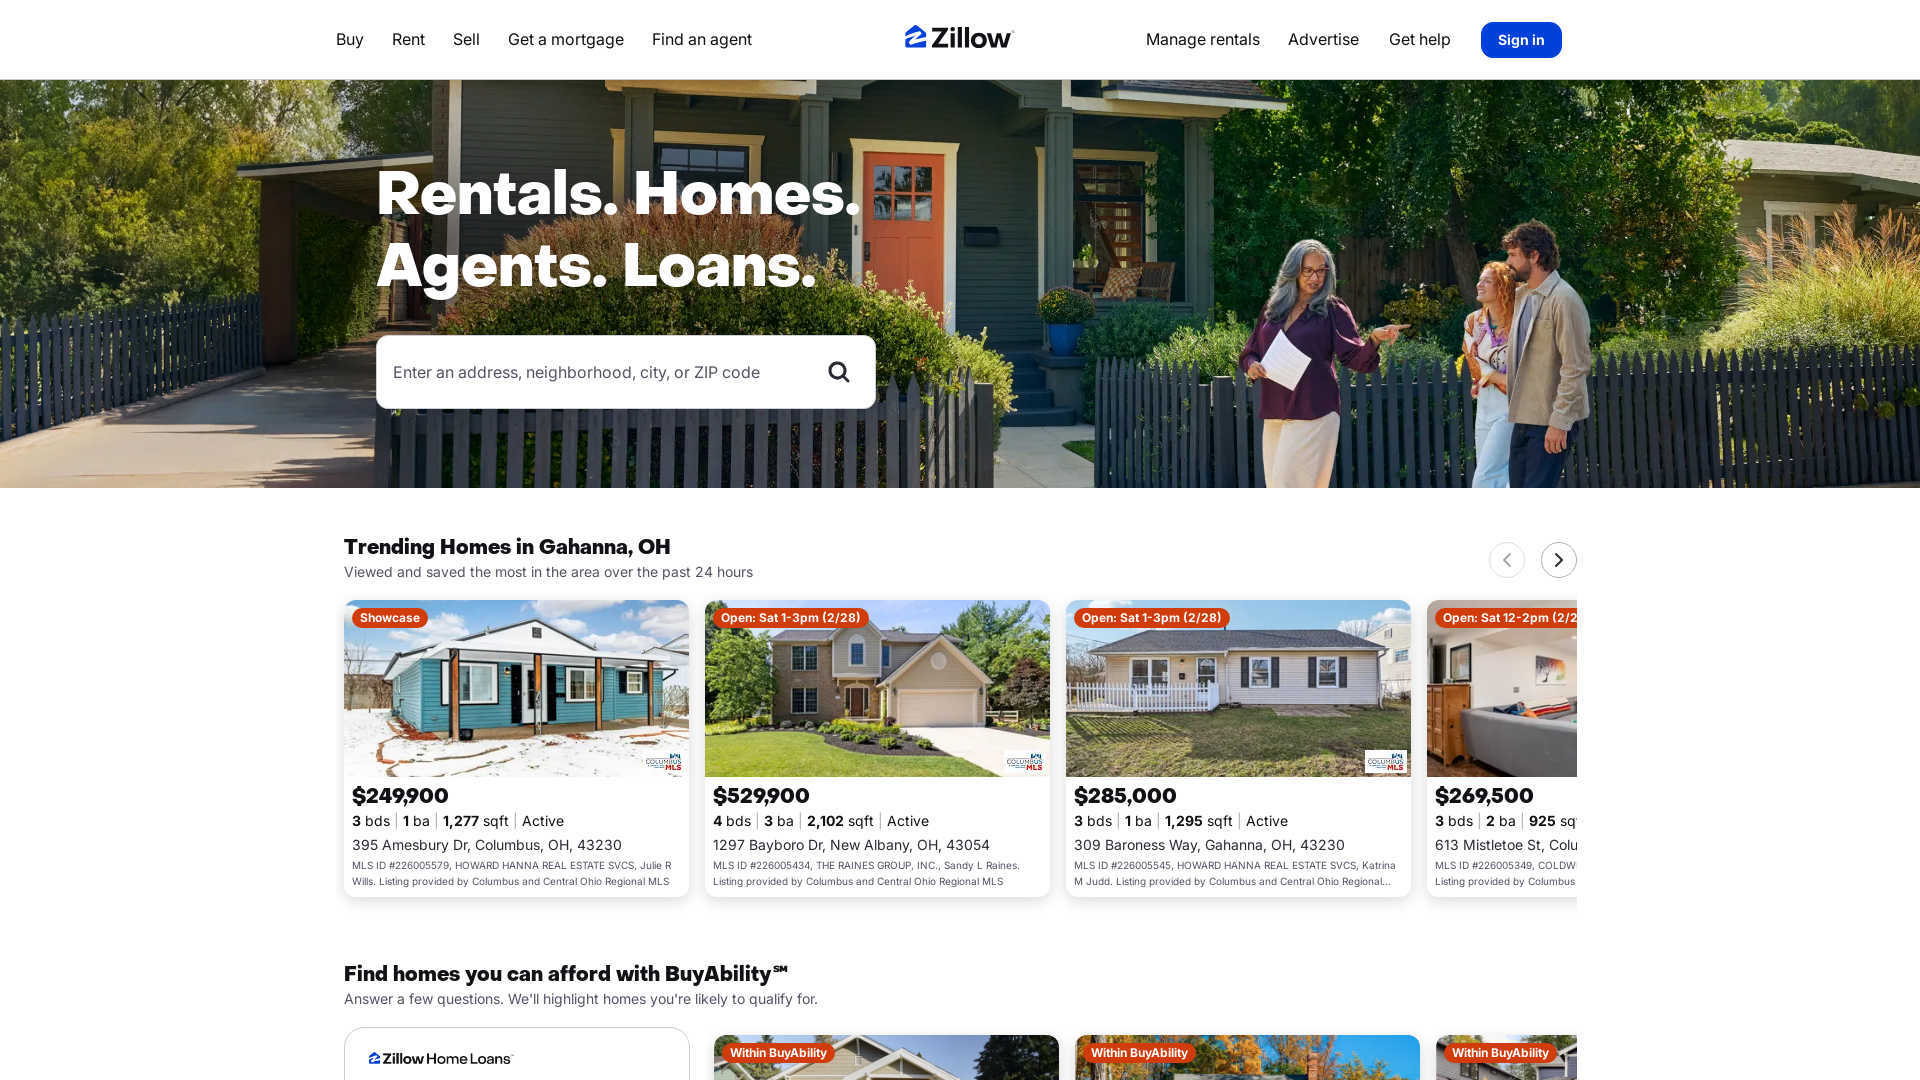

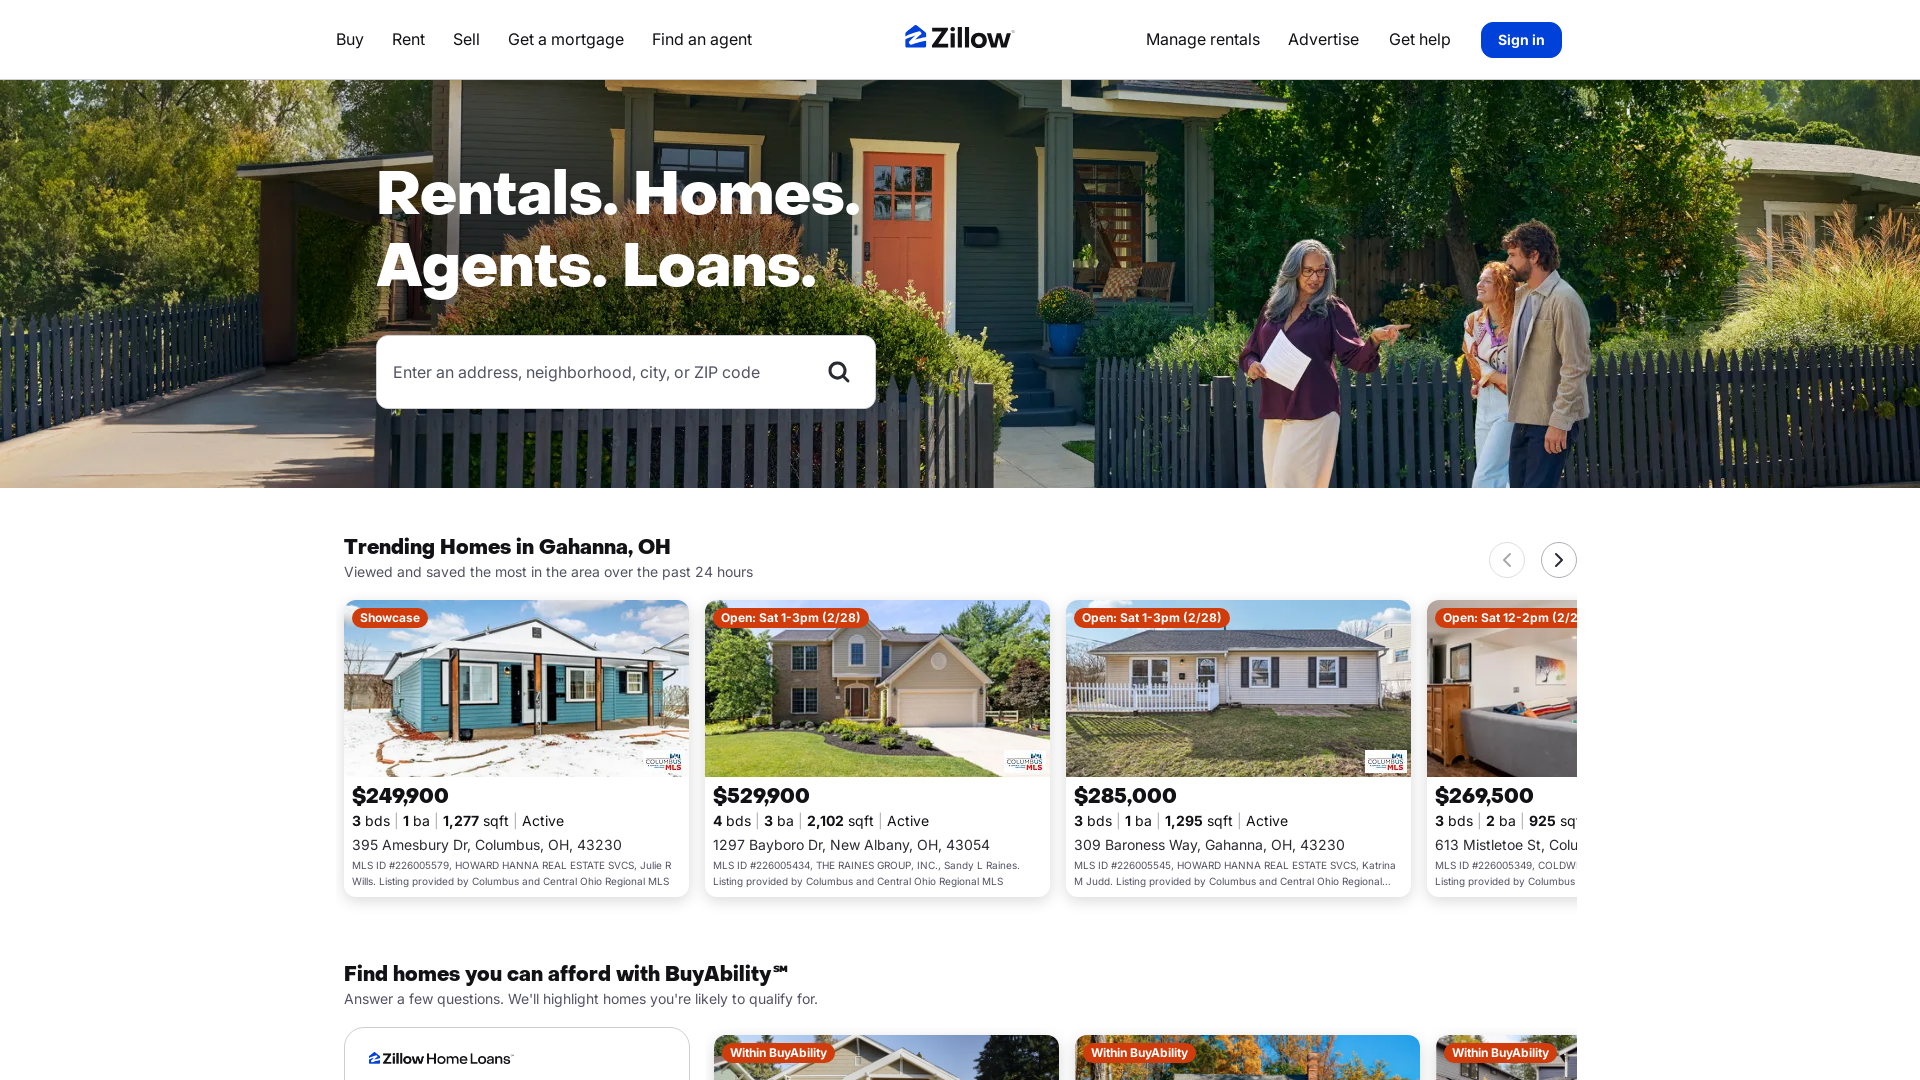